Tests dropdown select functionality by selecting options using different methods (by value and by index) on a dropdown element.

Starting URL: https://the-internet.herokuapp.com/dropdown

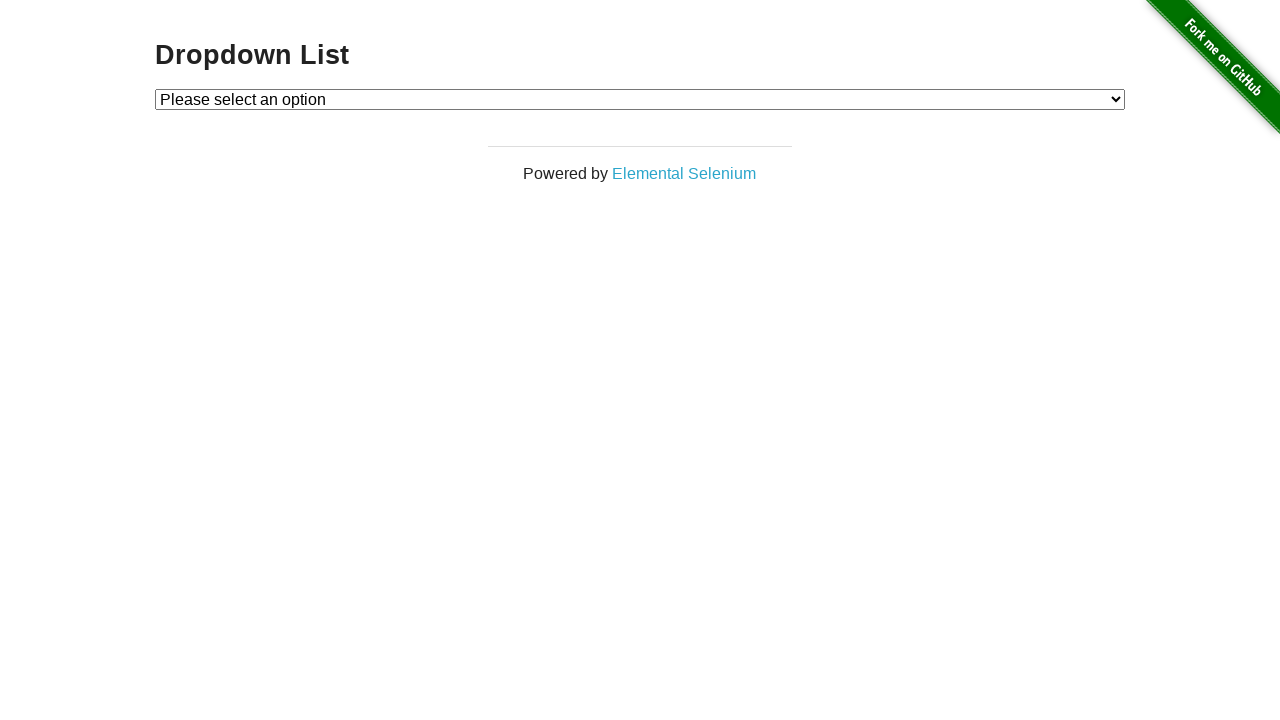

Selected dropdown option by value '1' on #dropdown
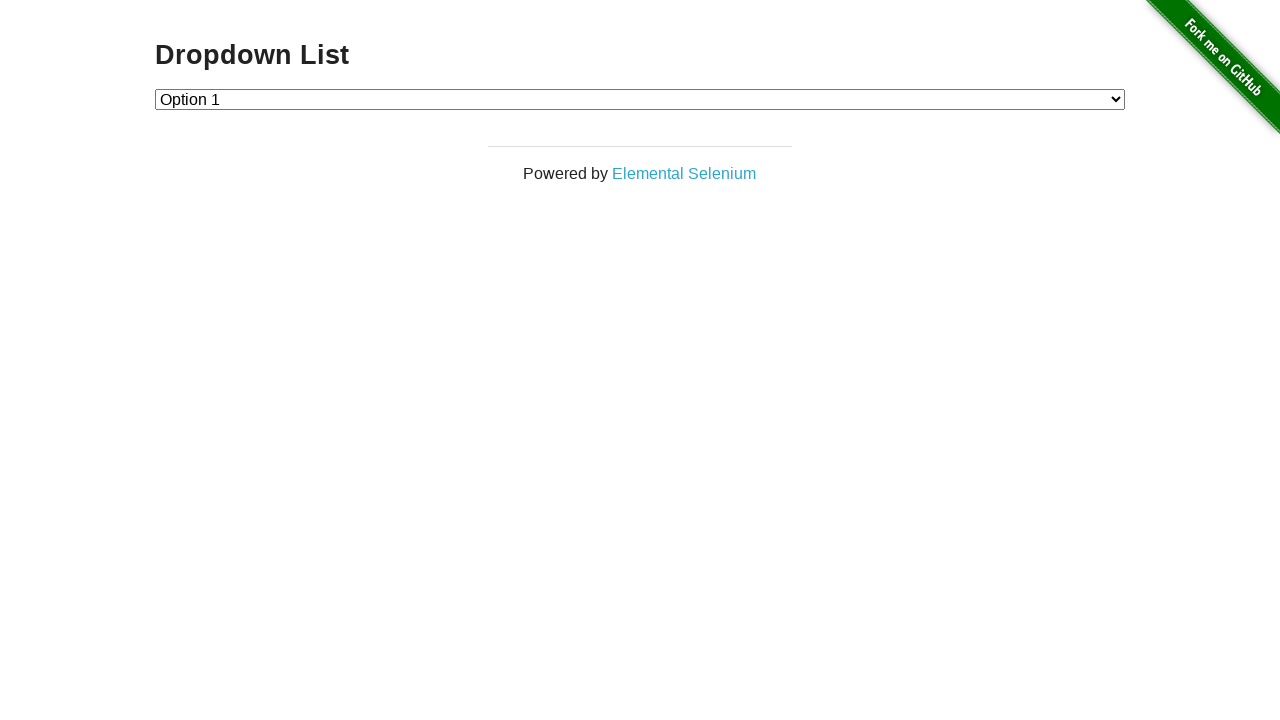

Waited 1 second to observe the selection
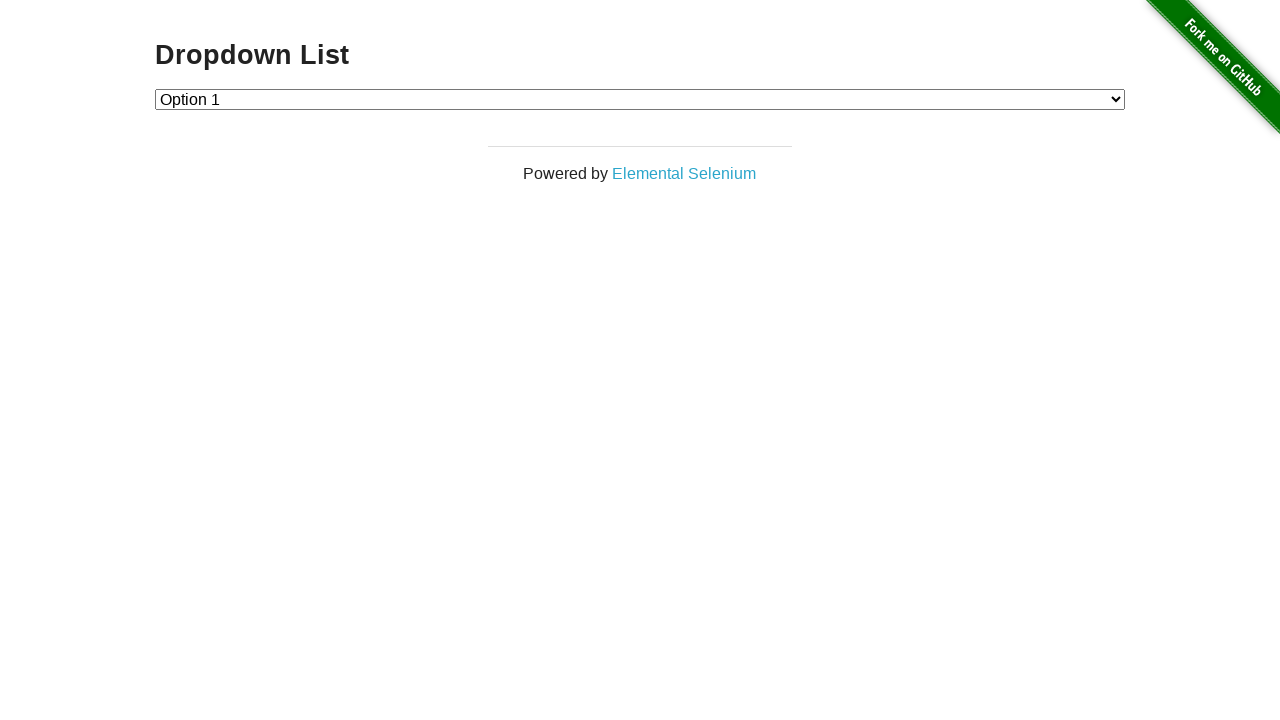

Selected dropdown option by index 2 (Option 2) on #dropdown
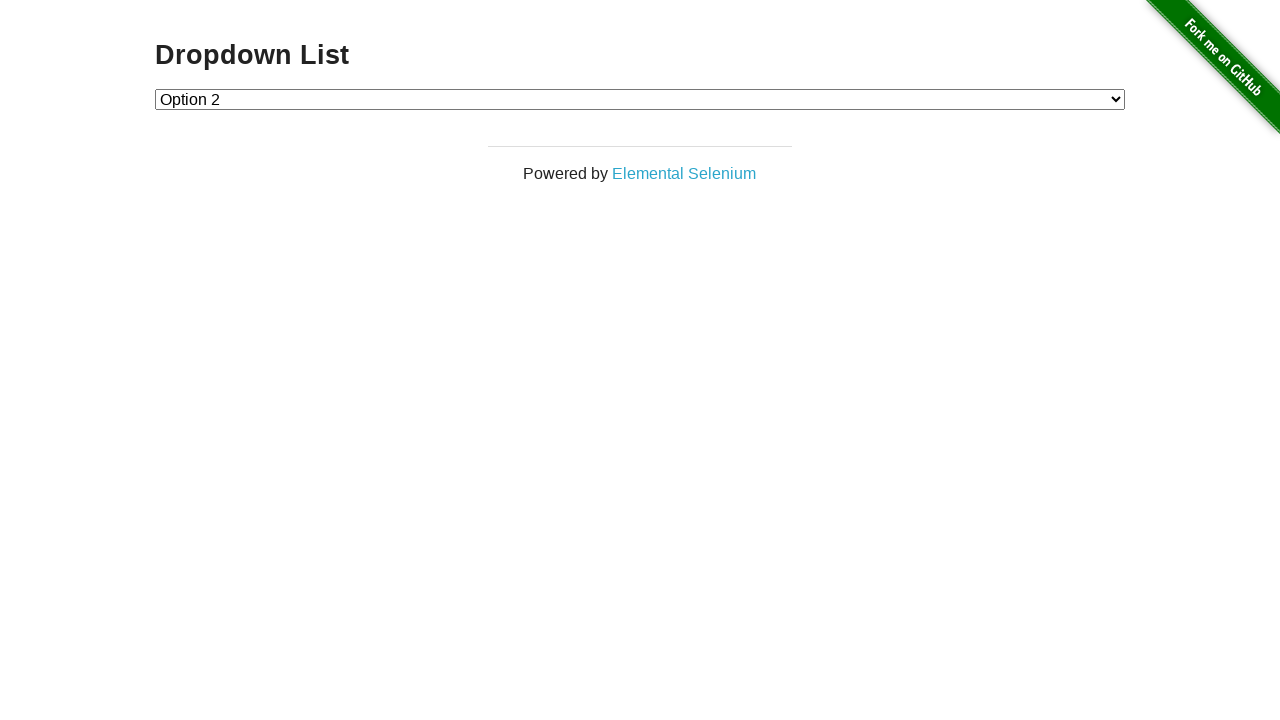

Waited 1 second to observe the selection
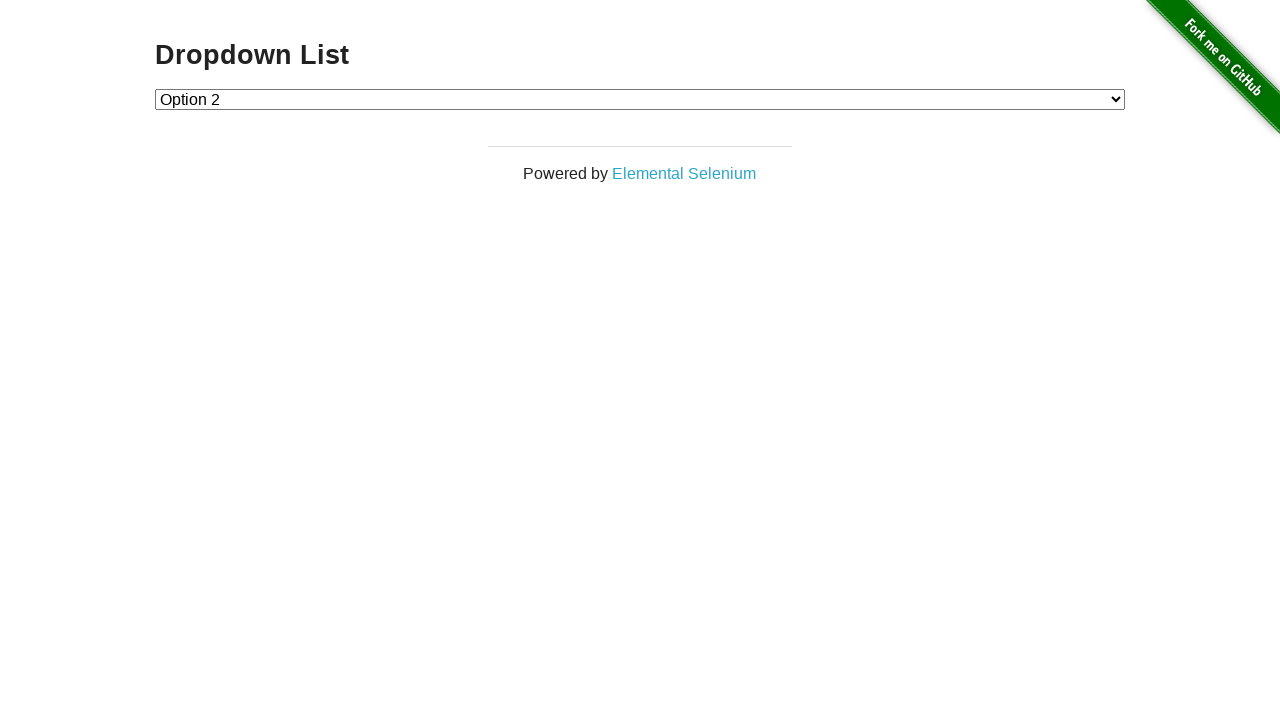

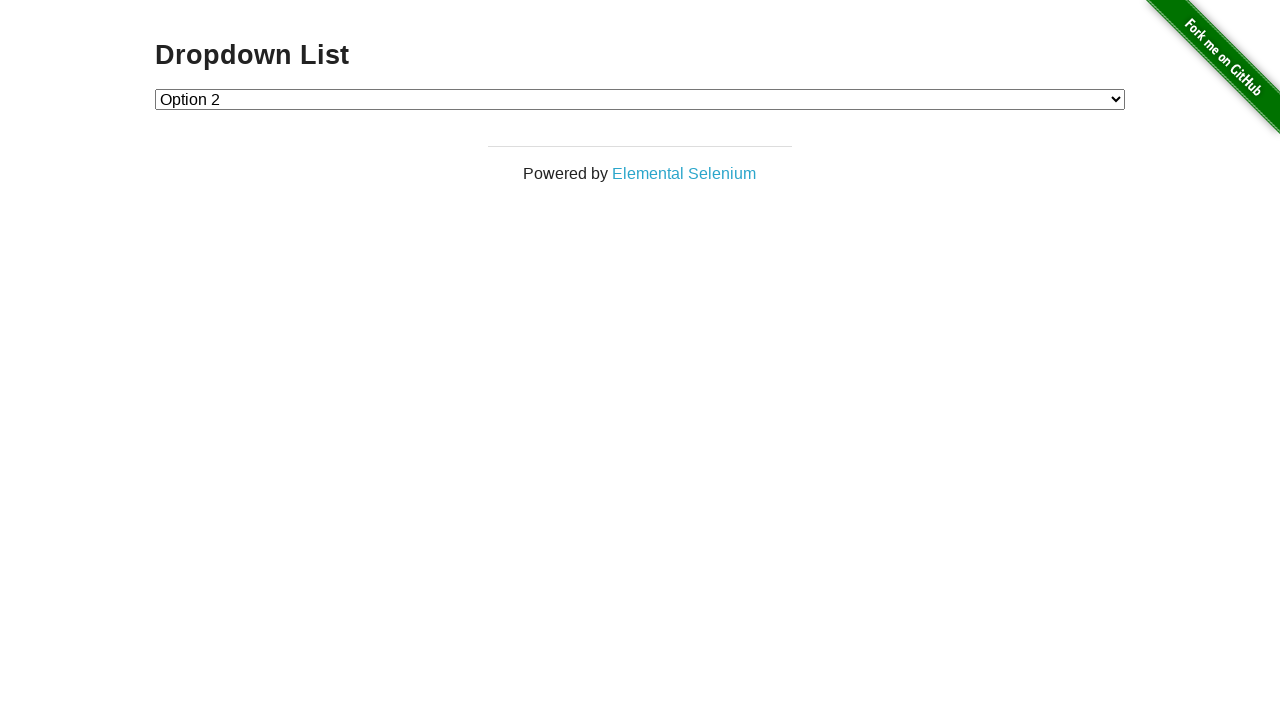